Tests language selection functionality on JioSaavn by opening the language dropdown, iterating through available languages, and clicking a play button.

Starting URL: https://www.jiosaavn.com/

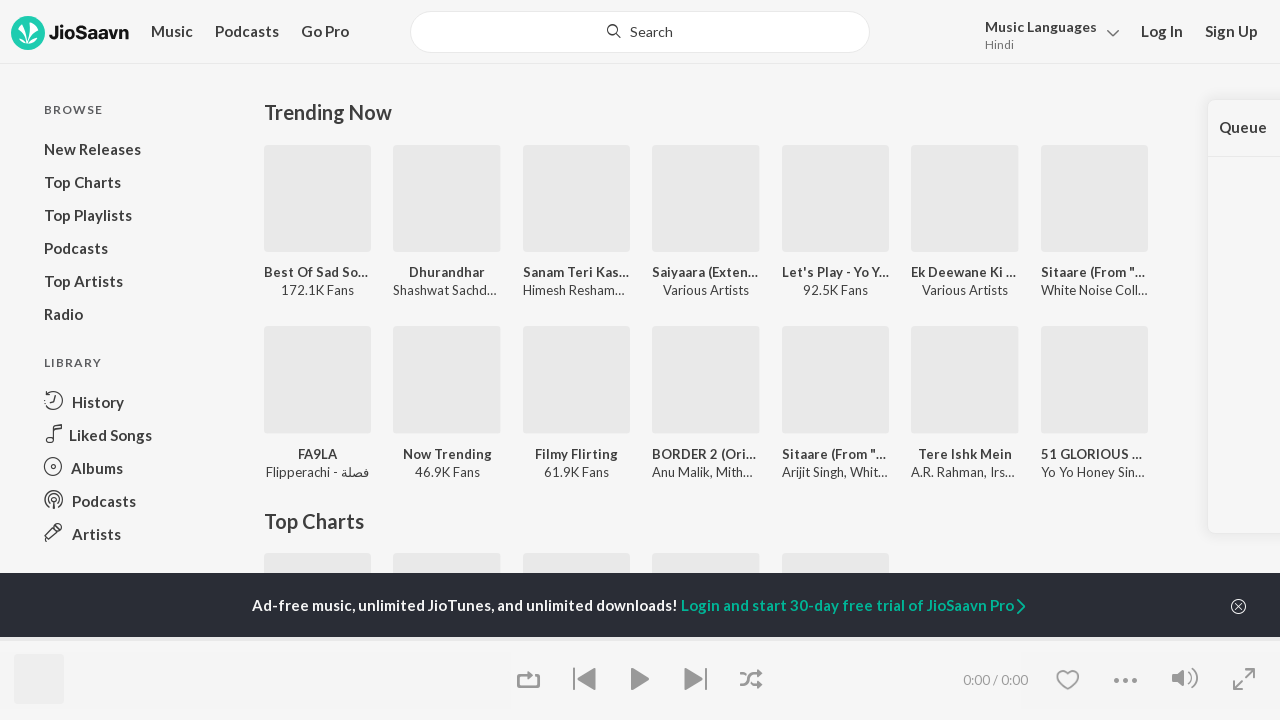

Clicked language dropdown header at (1046, 33) on .c-dropdown__header
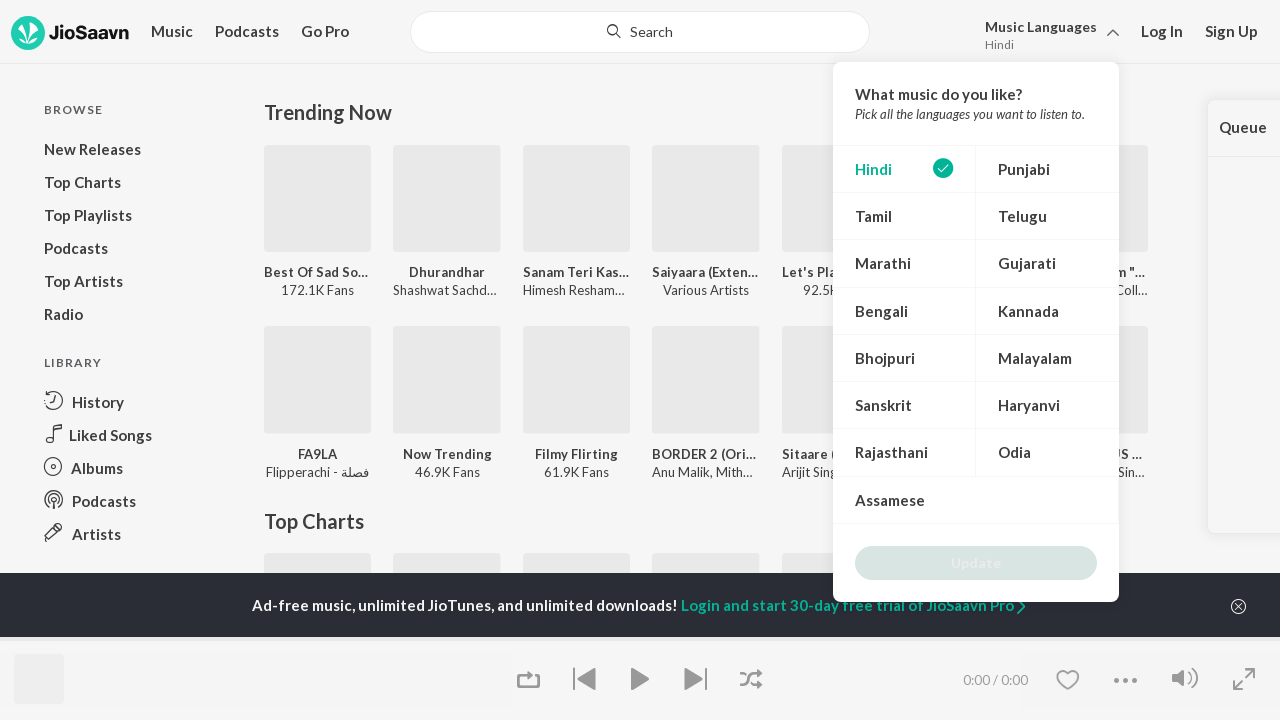

Language dropdown list appeared
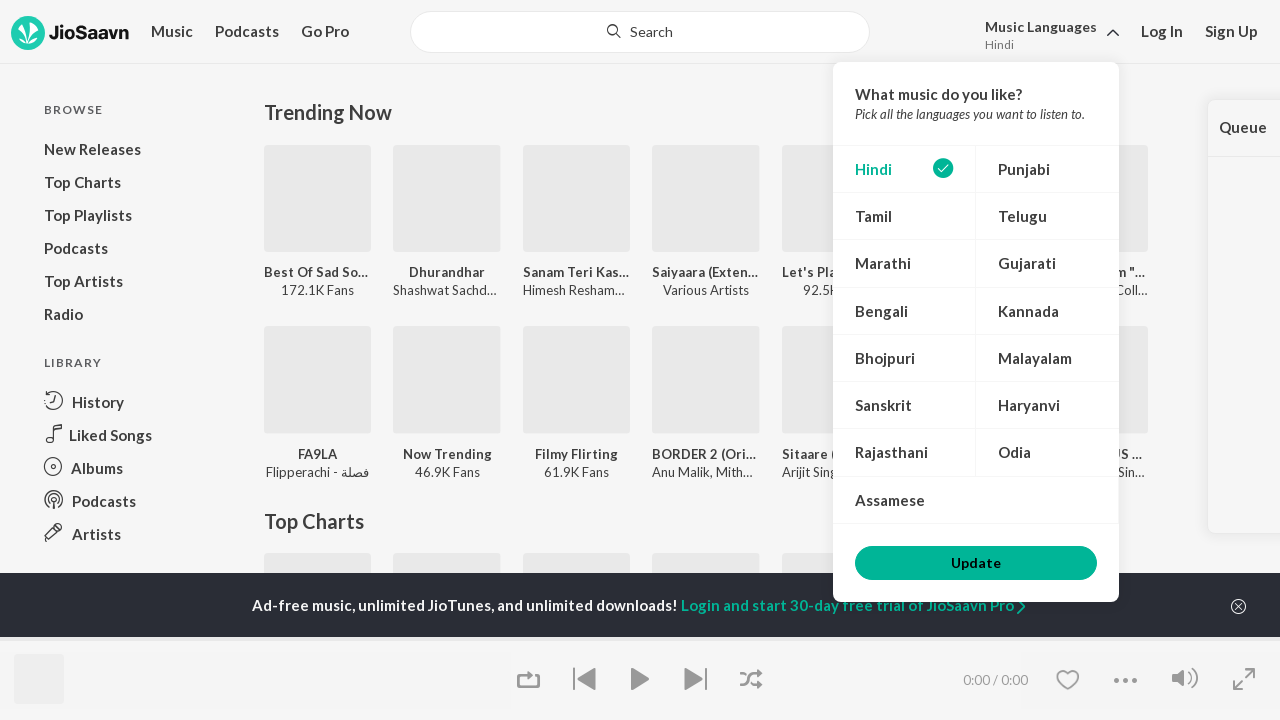

Retrieved all language list items
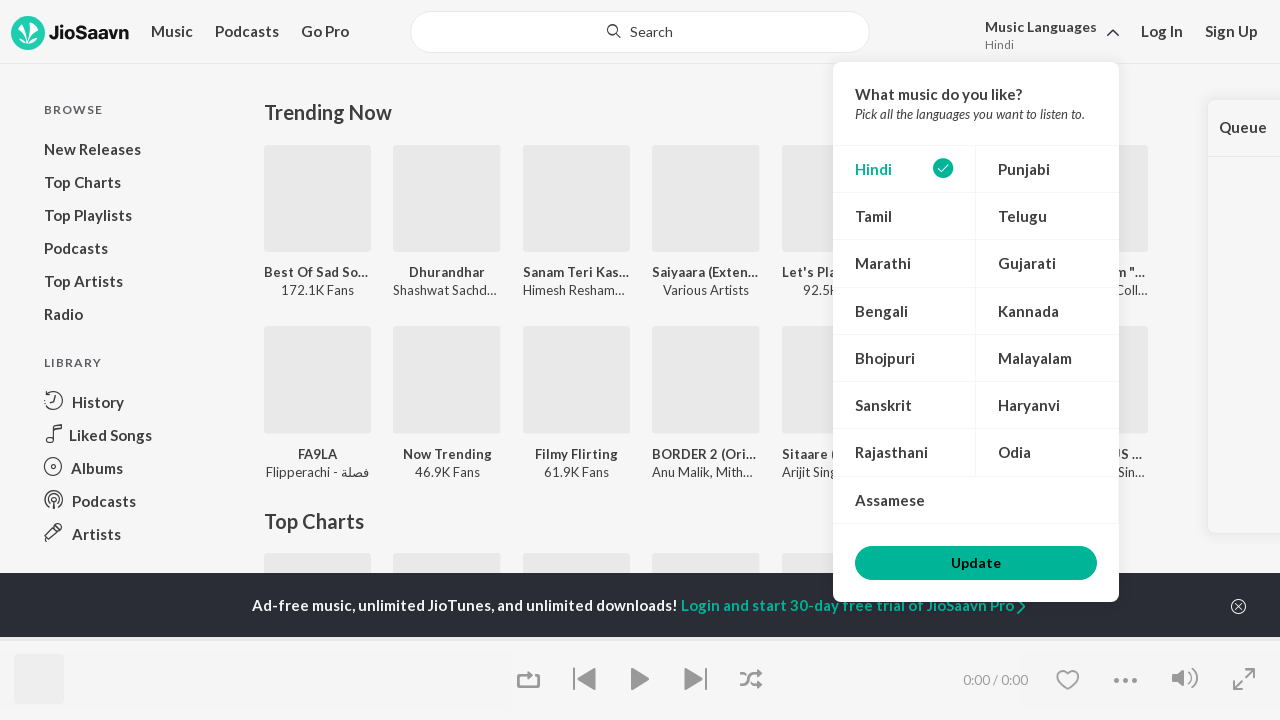

Selected Bengali language from dropdown at (904, 310) on .o-list-select li >> nth=6
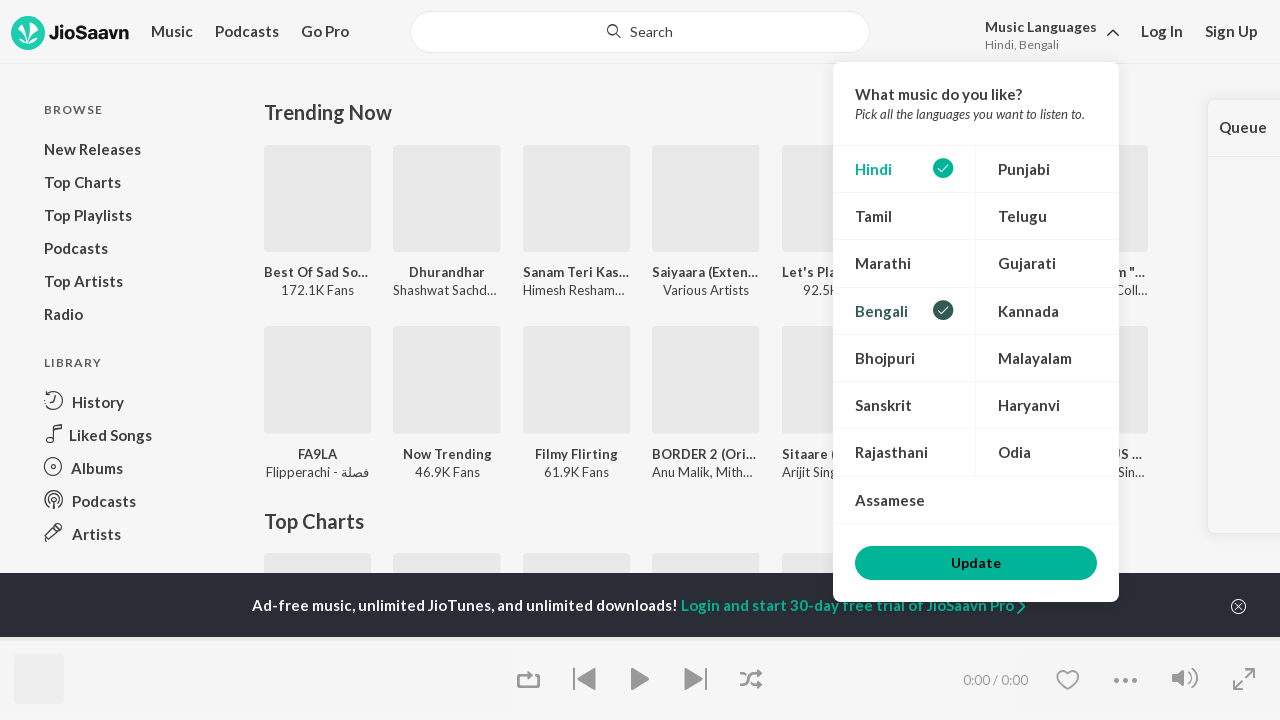

Clicked play button at (976, 563) on .c-btn
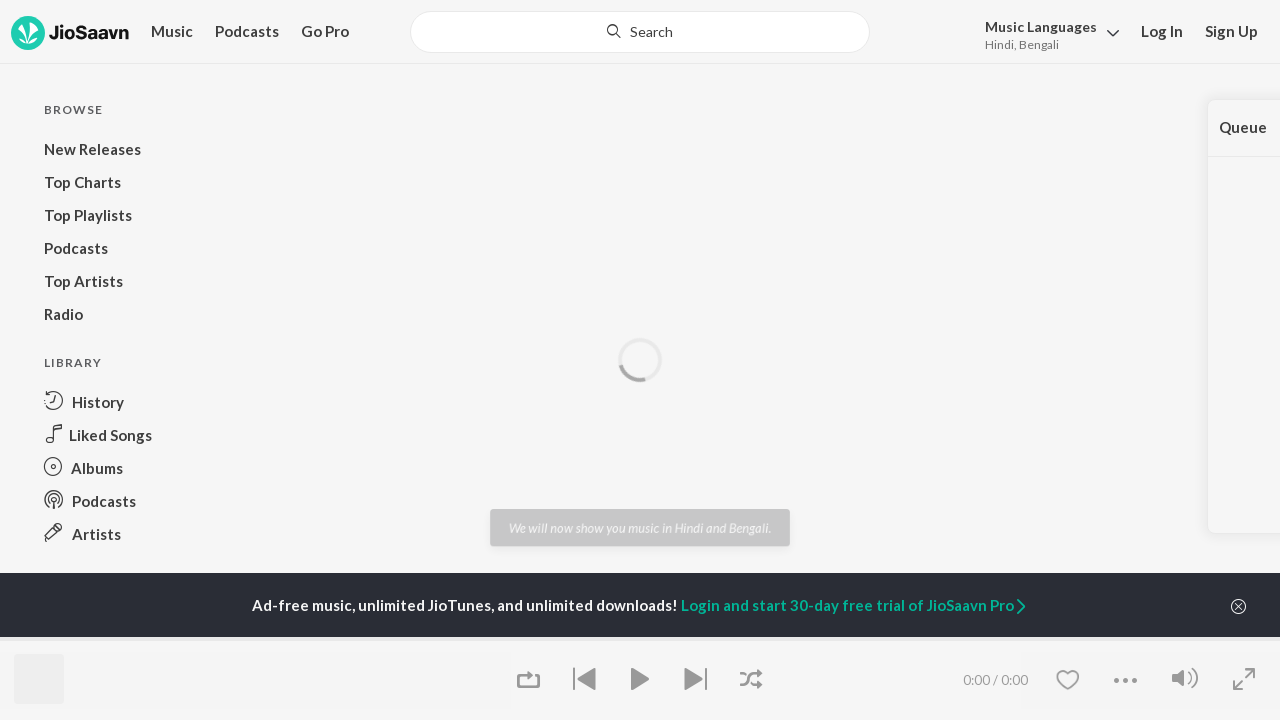

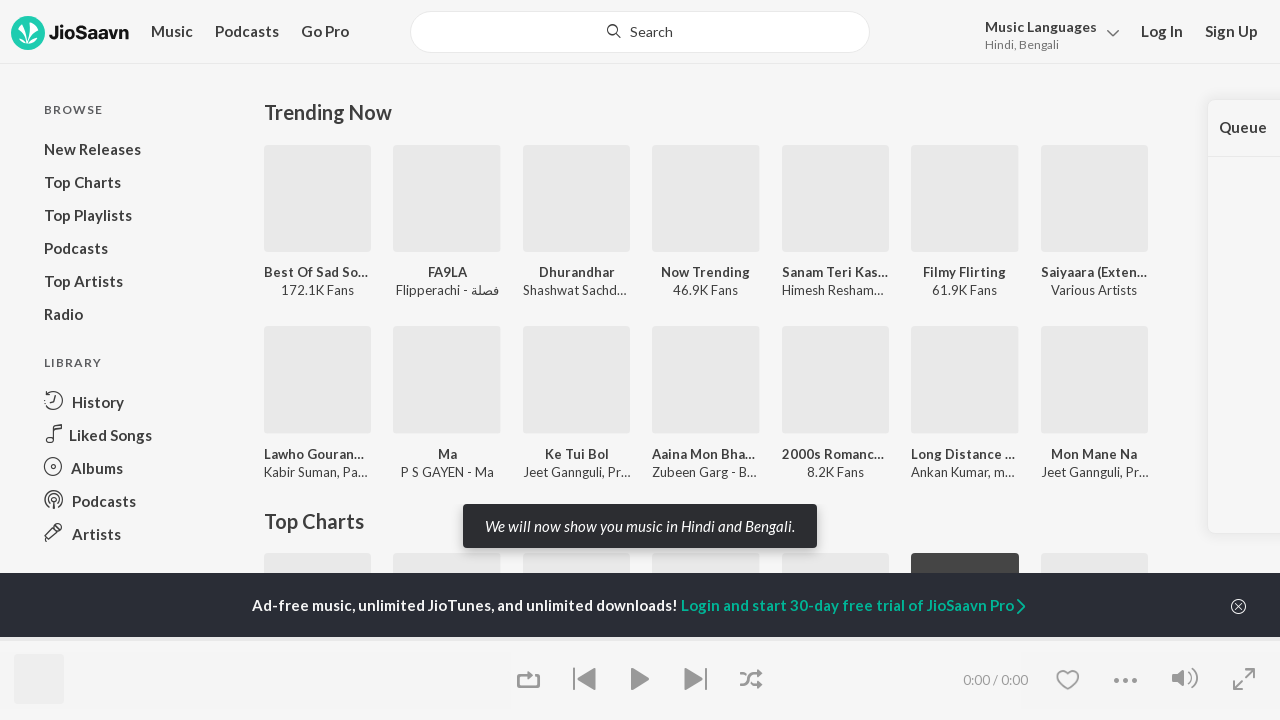